Navigates to a radio streaming website and waits for the current playing song information to load and display

Starting URL: https://treesradio.com

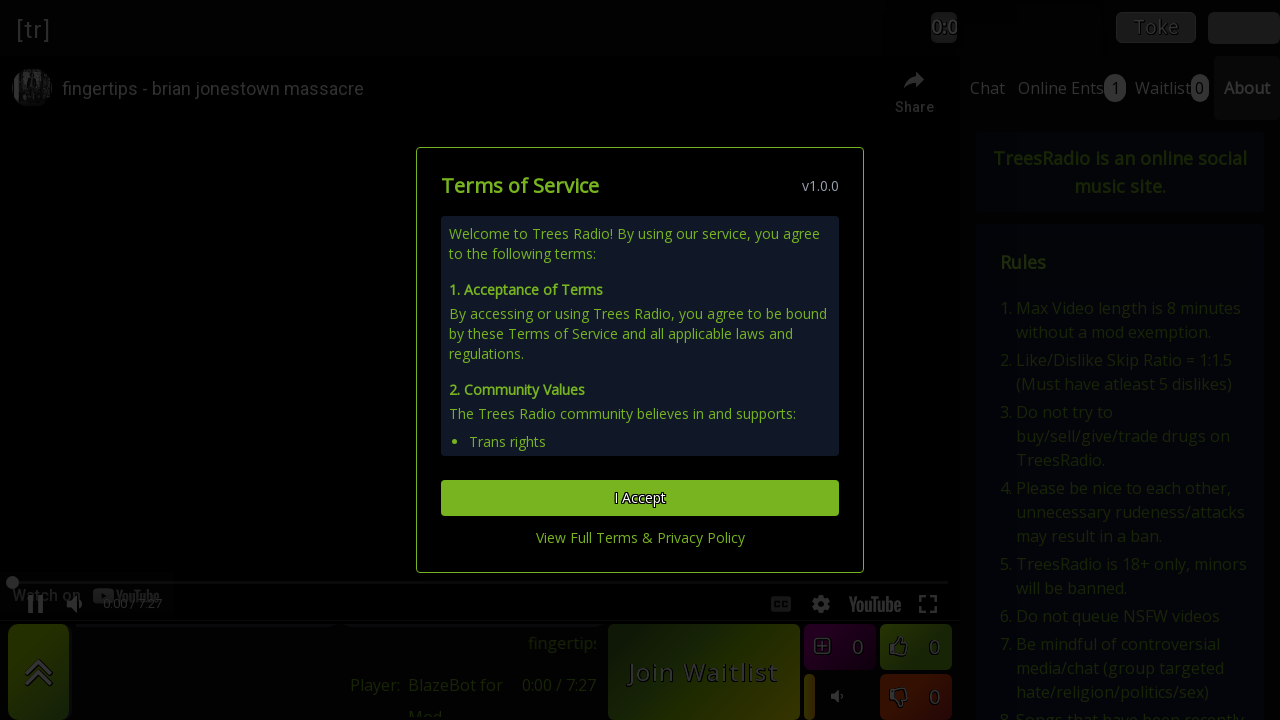

Navigated to Trees Radio website
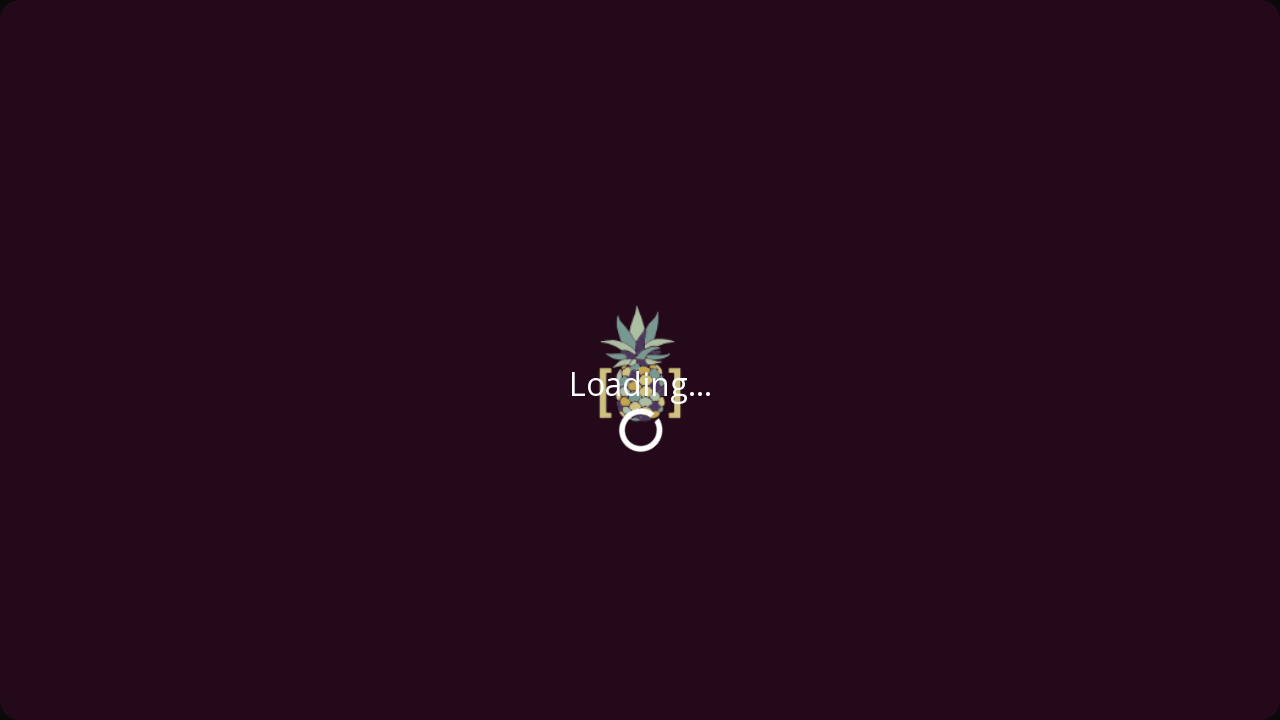

Current playing song information loaded and became visible
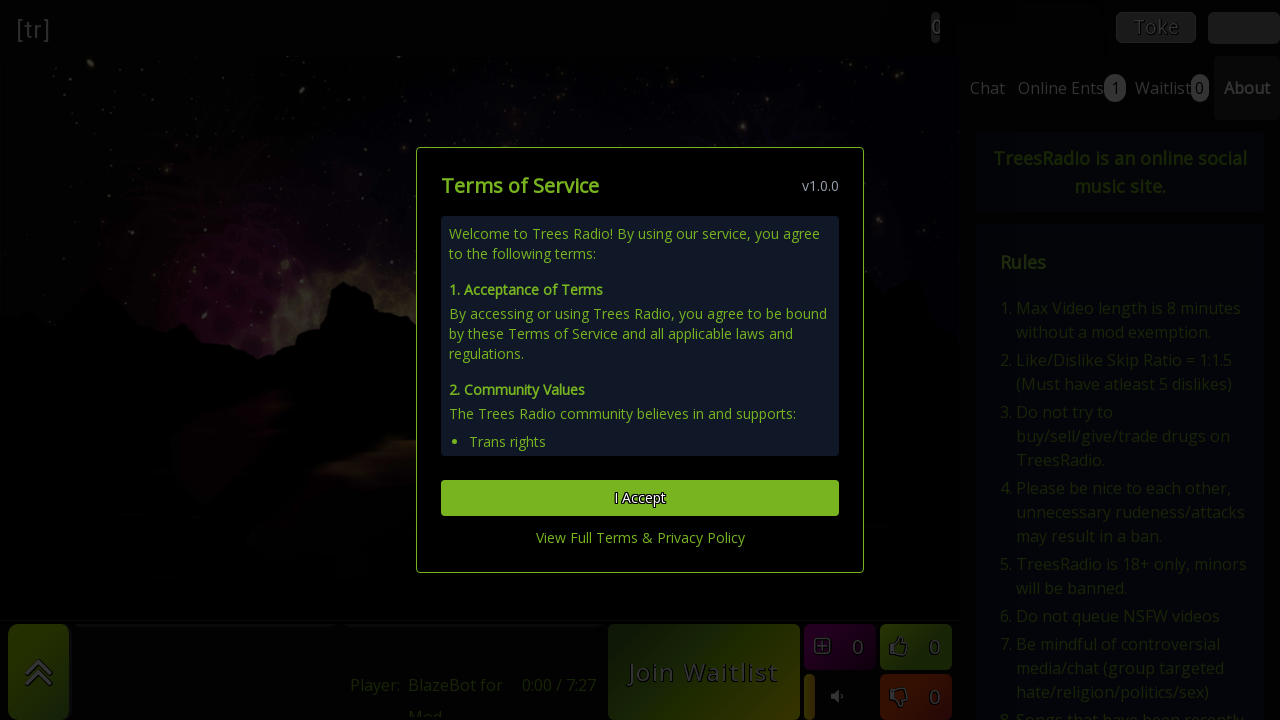

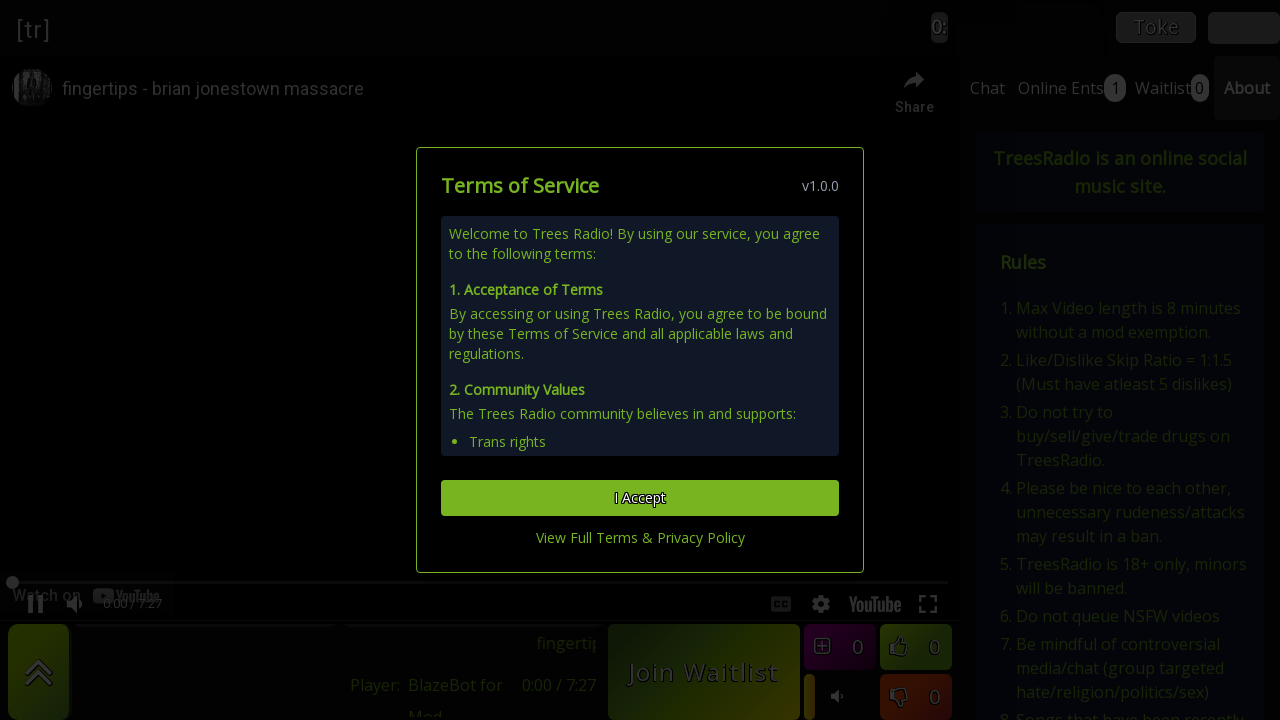